Navigates to the Demoblaze demo e-commerce site and verifies that navigation links are present on the page

Starting URL: https://www.demoblaze.com/

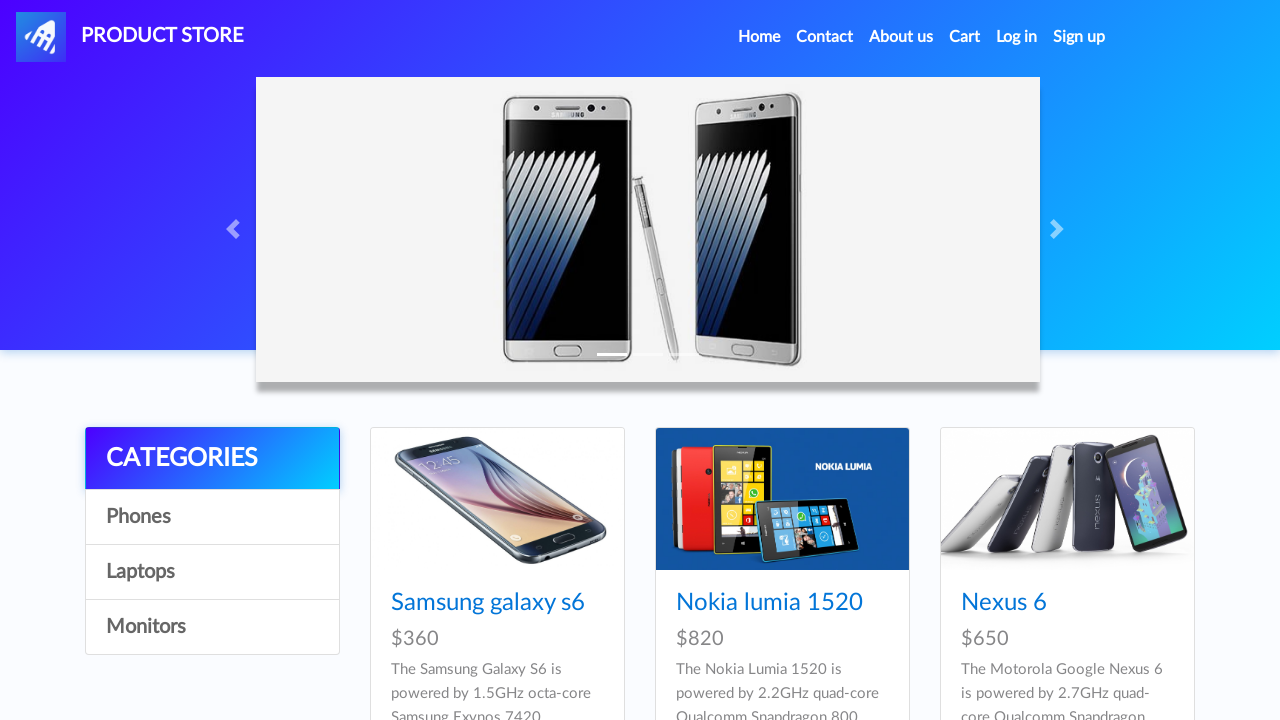

Navigated to Demoblaze e-commerce site
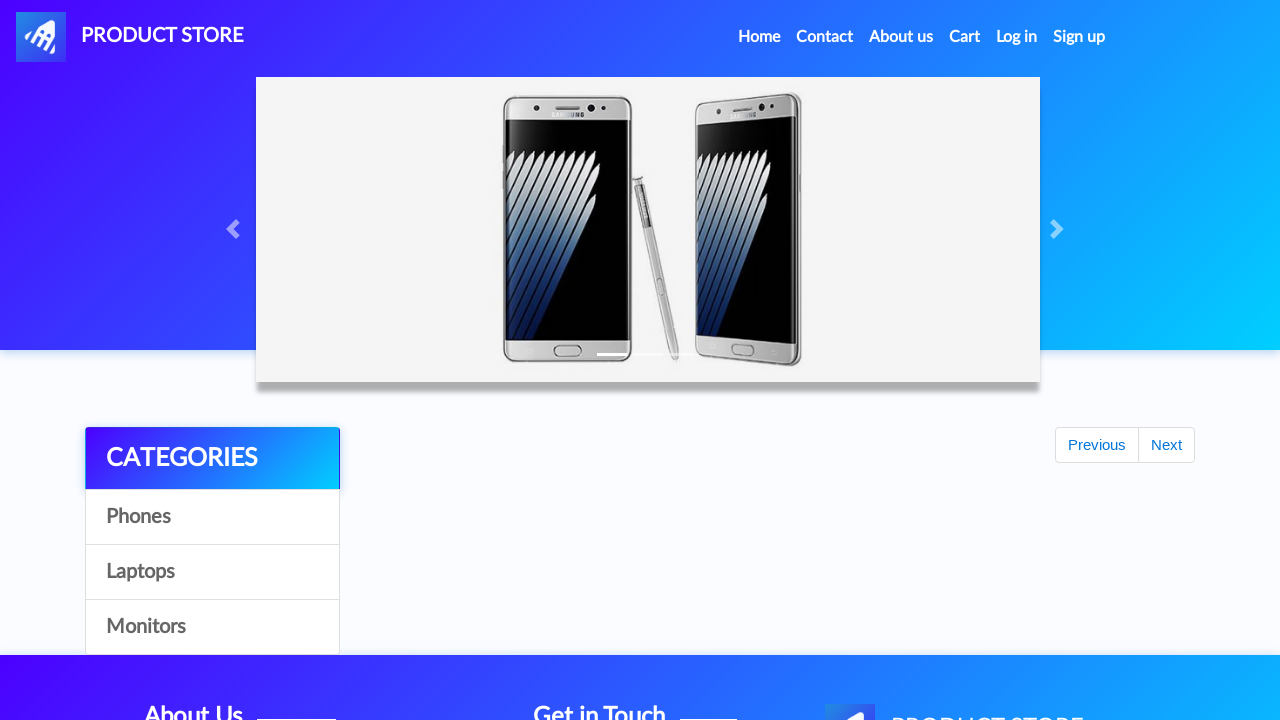

Page loaded and navigation links are present
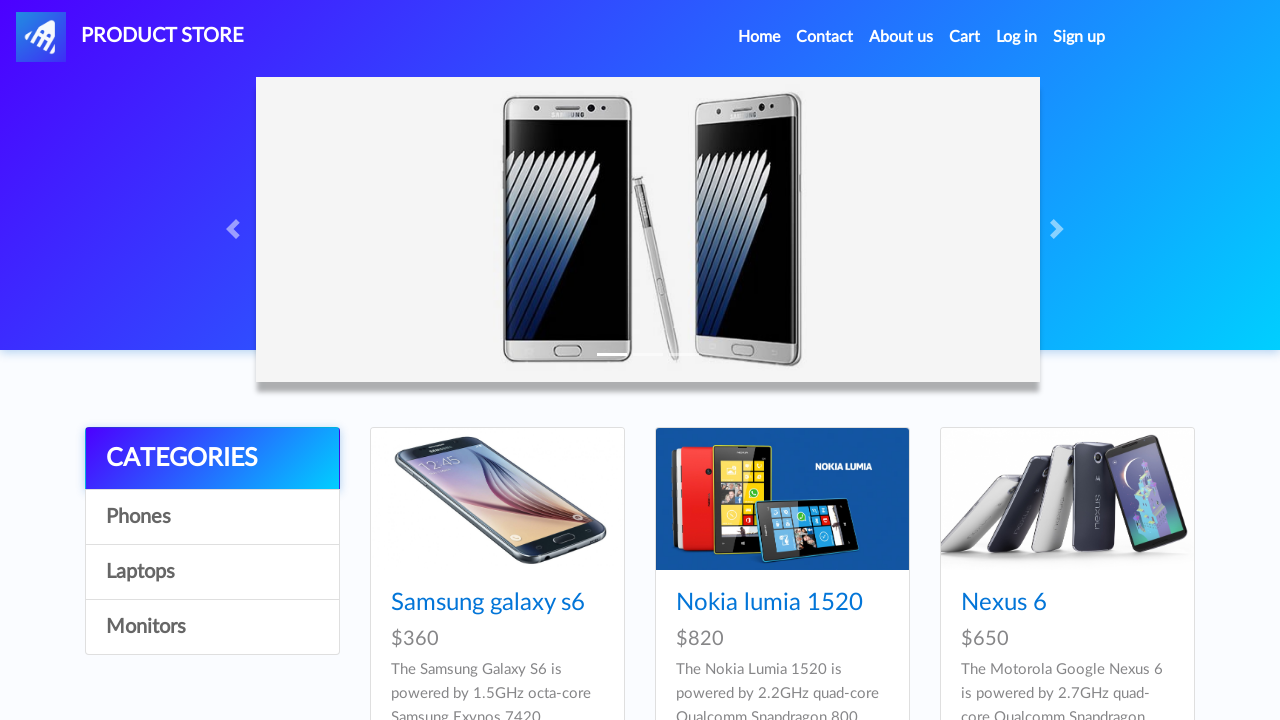

Located all navigation links on the page
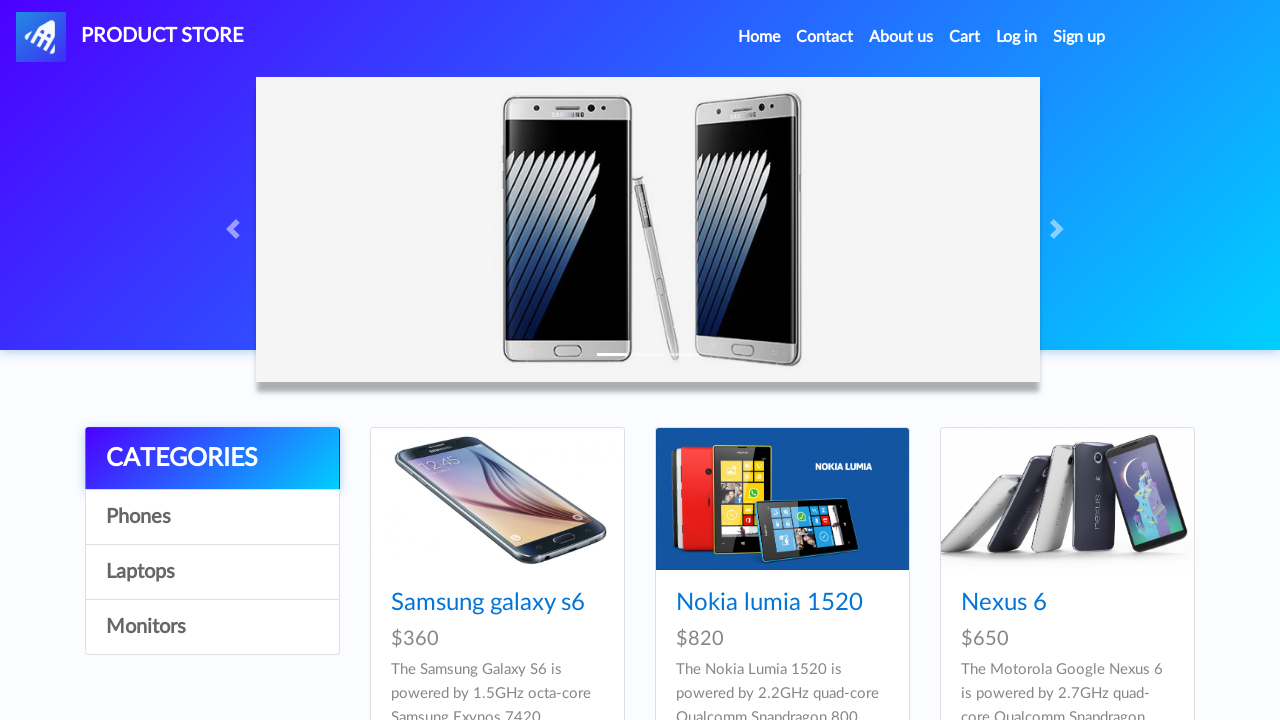

Verified that navigation links are present on the page
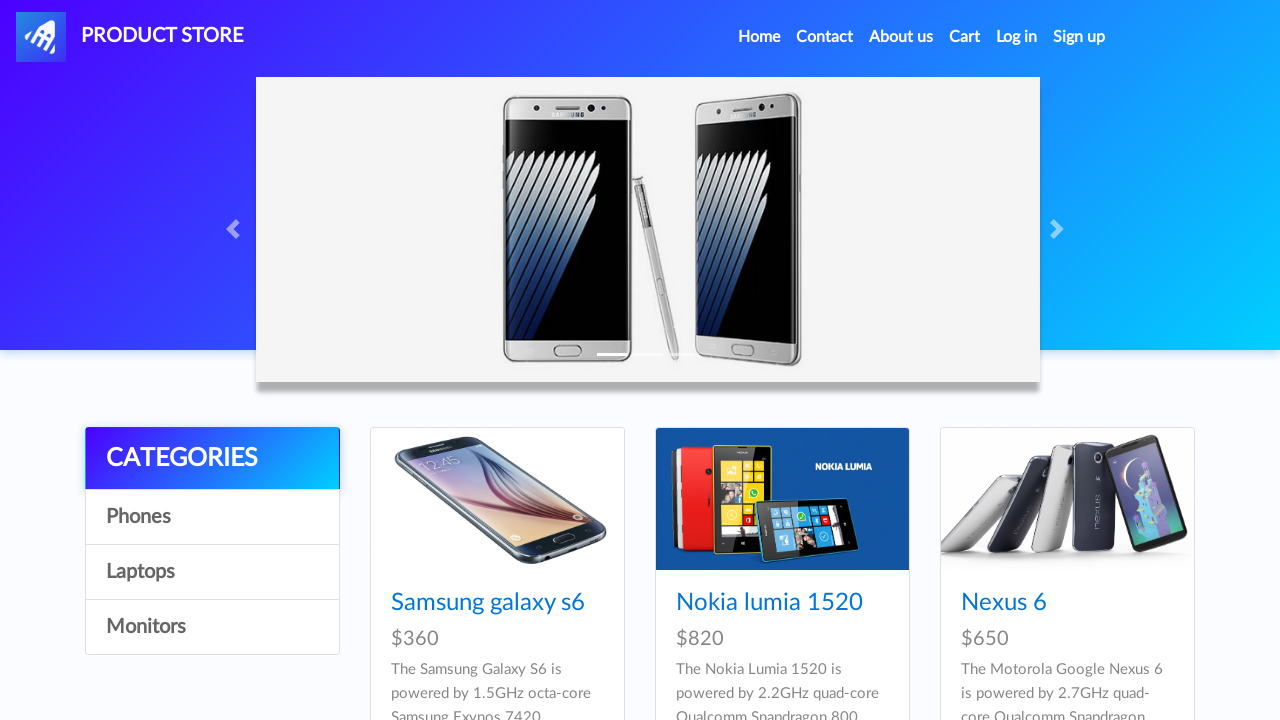

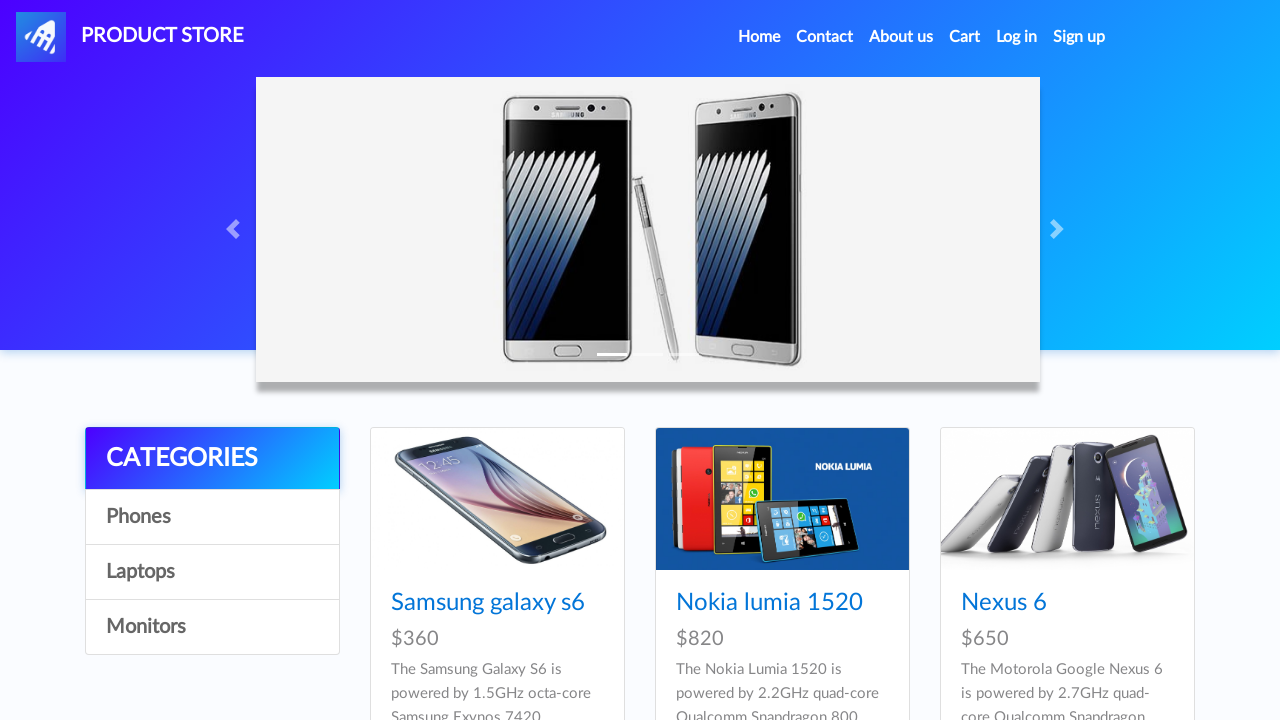